Tests navigation menu functionality by clicking through Explore, Rooms, and Contact menu buttons on a hotel website

Starting URL: https://ancabota09.wixsite.com/intern

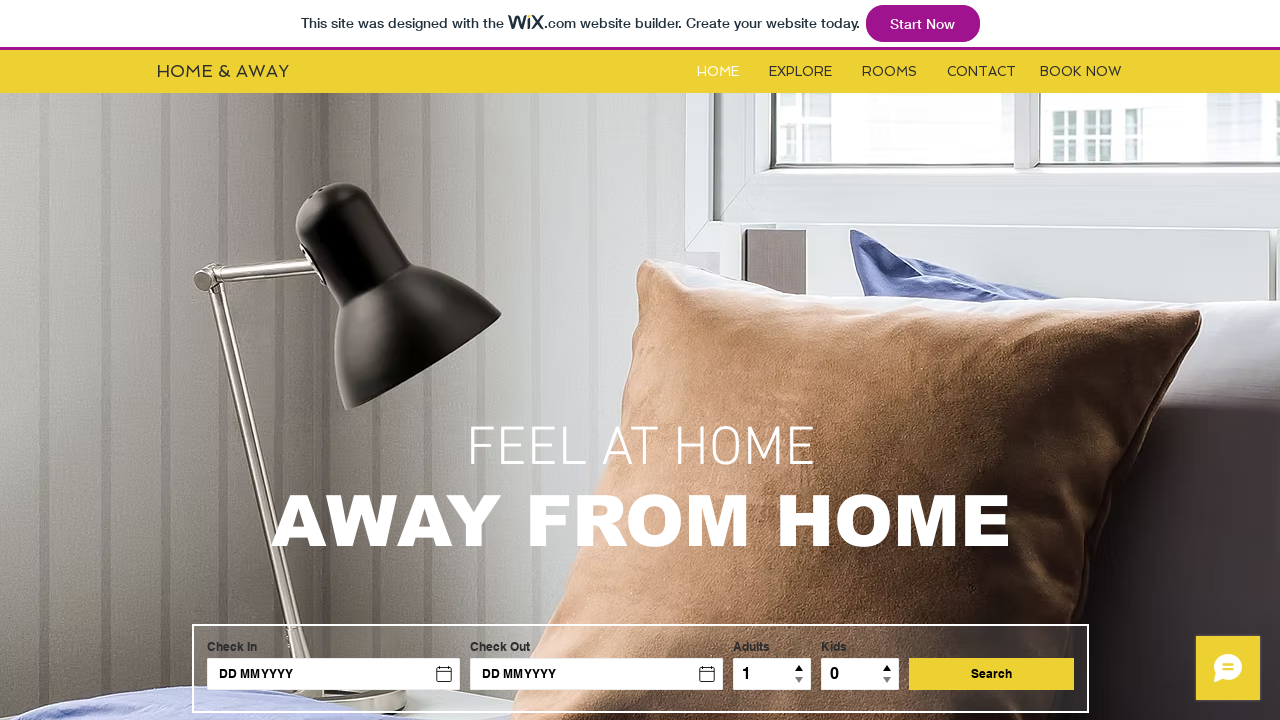

Navigated to hotel website home page
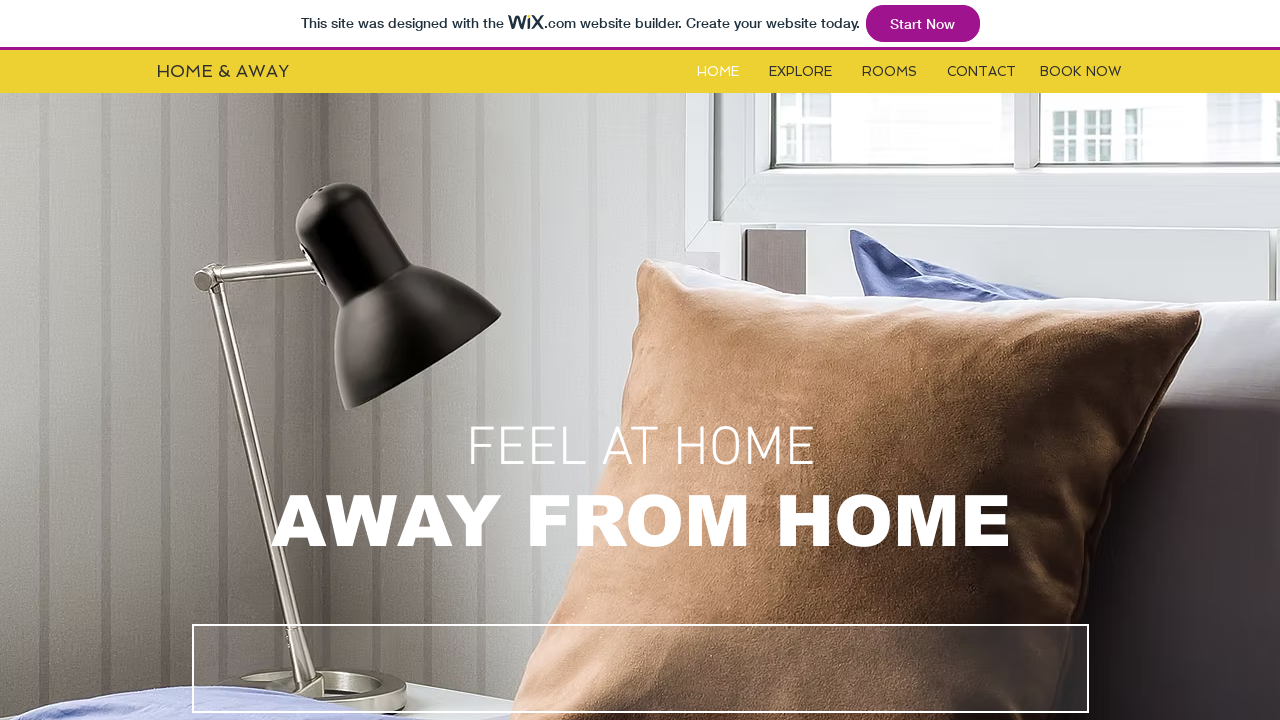

Clicked Explore menu button at (800, 72) on text=Explore
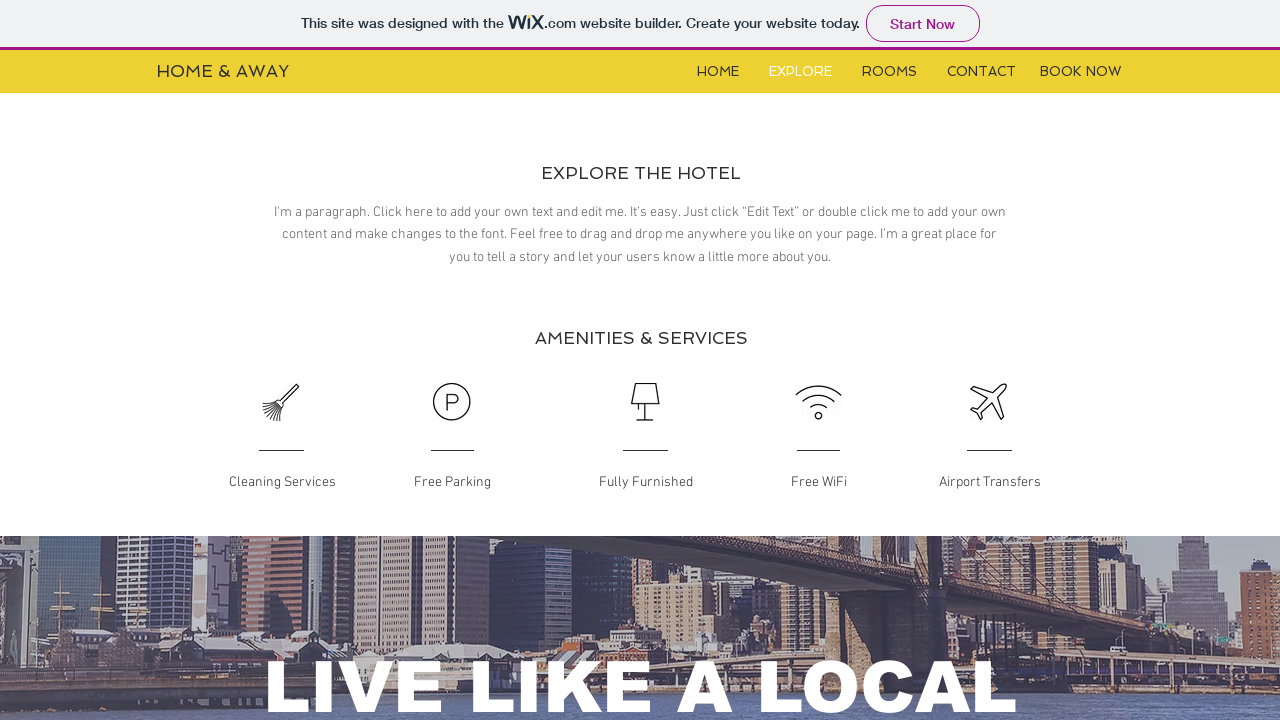

Clicked Rooms menu button at (890, 72) on text=Rooms
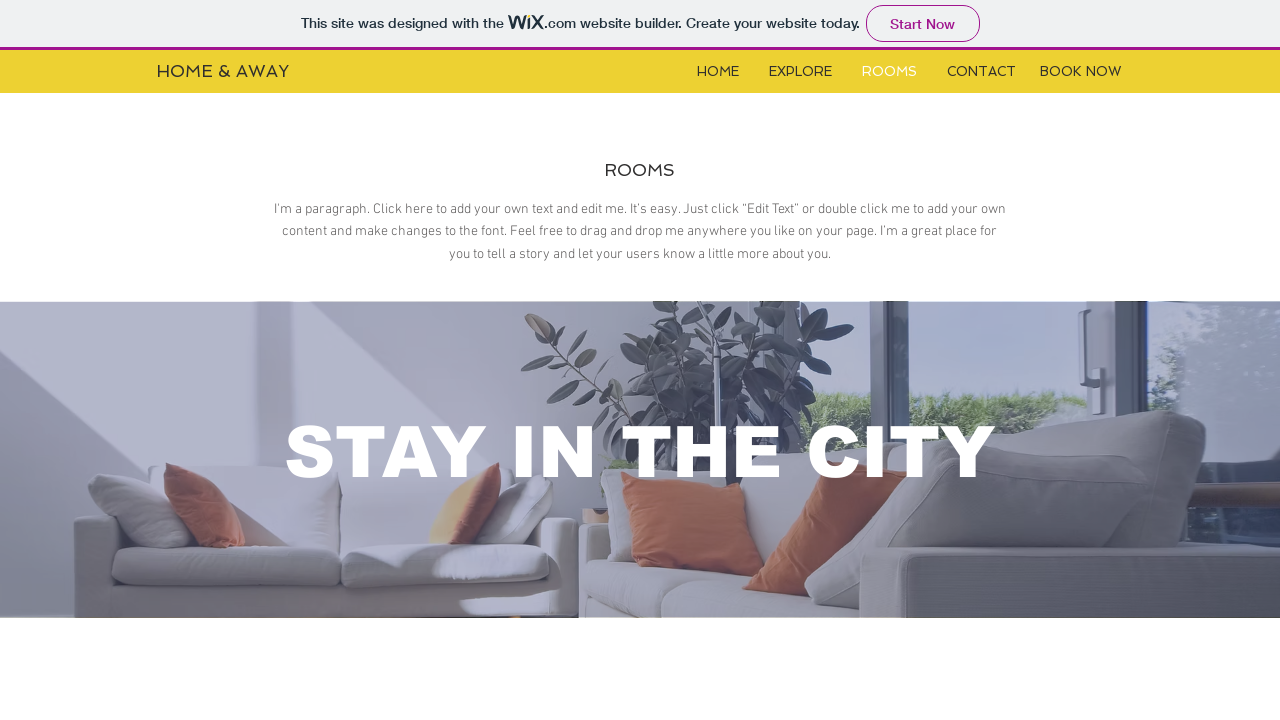

Clicked Contact menu button at (982, 72) on text=Contact
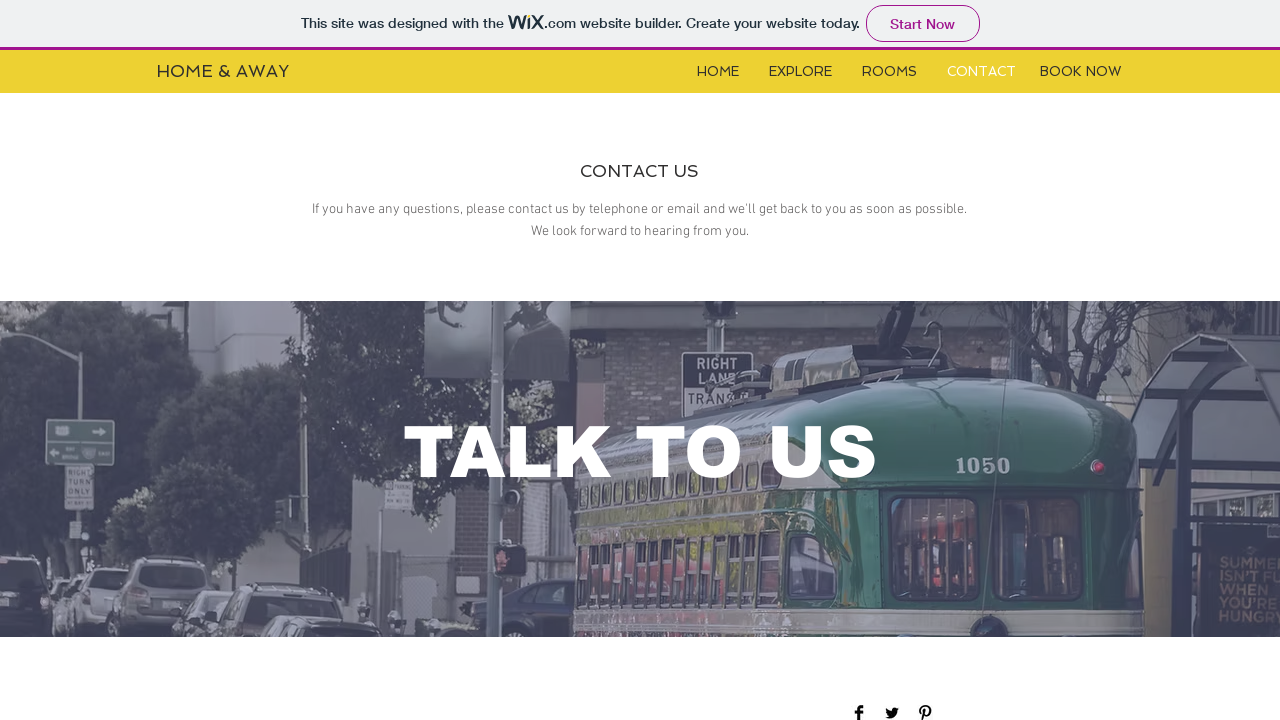

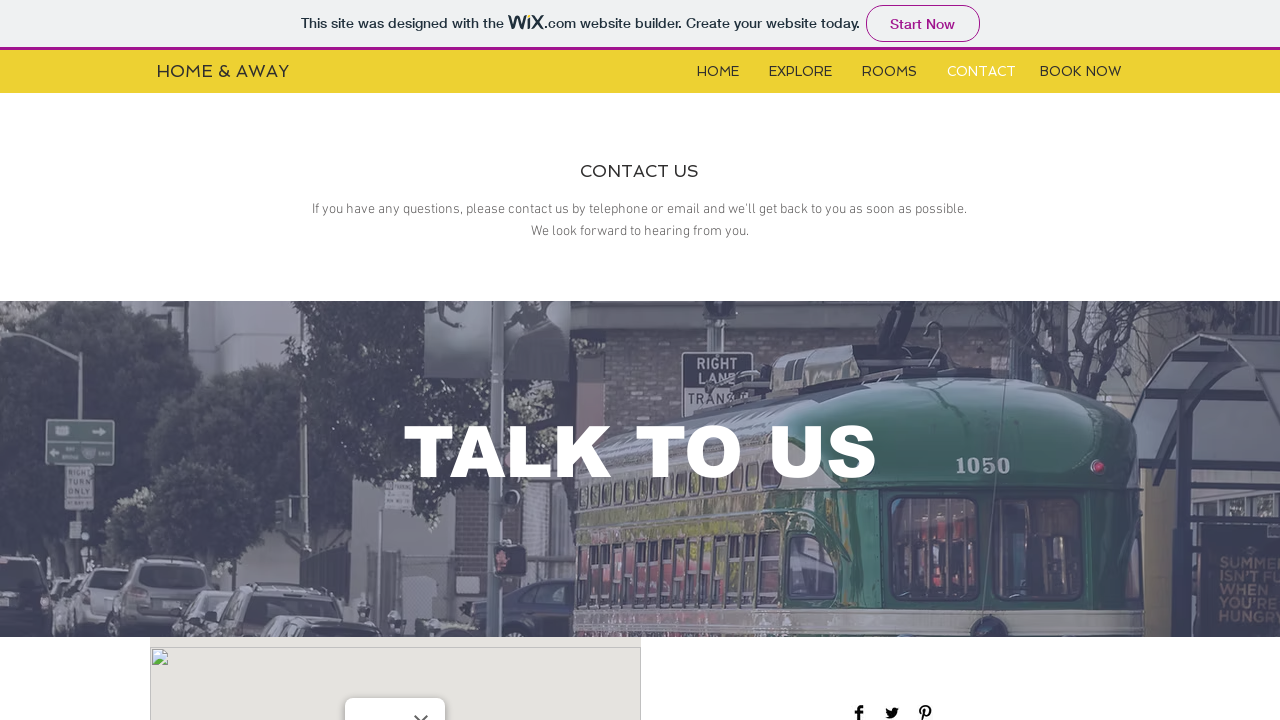